Tests dynamic control visibility by toggling a checkbox element's presence on the page and interacting with it

Starting URL: https://training-support.net/webelements/dynamic-controls

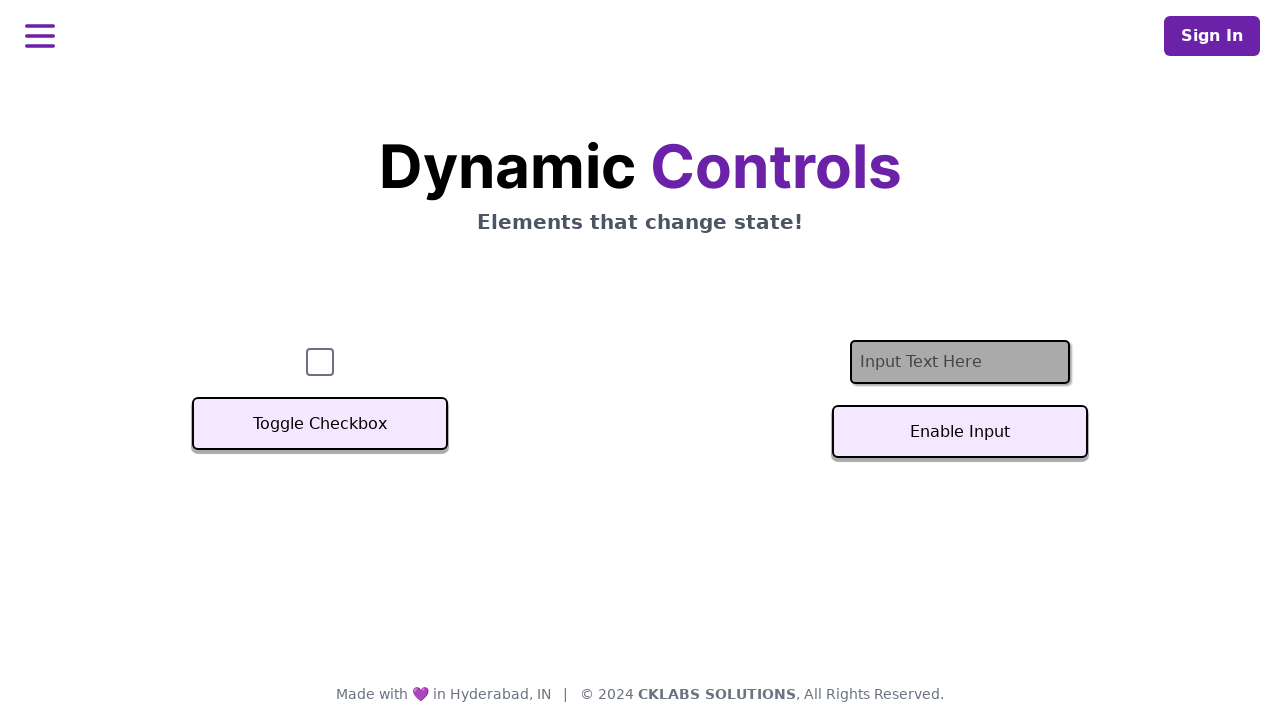

Clicked toggle button to hide the checkbox at (320, 424) on xpath=//div[@id='checkboxDiv']//following-sibling::button
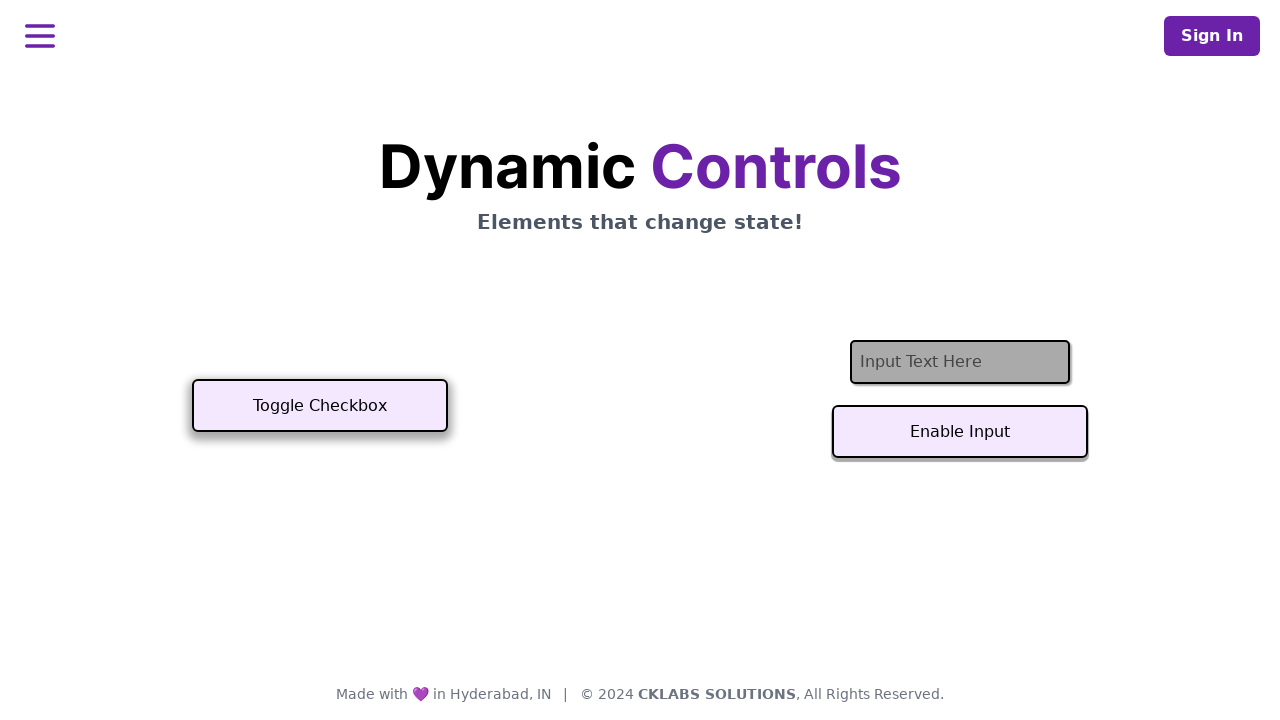

Checkbox disappeared from the page
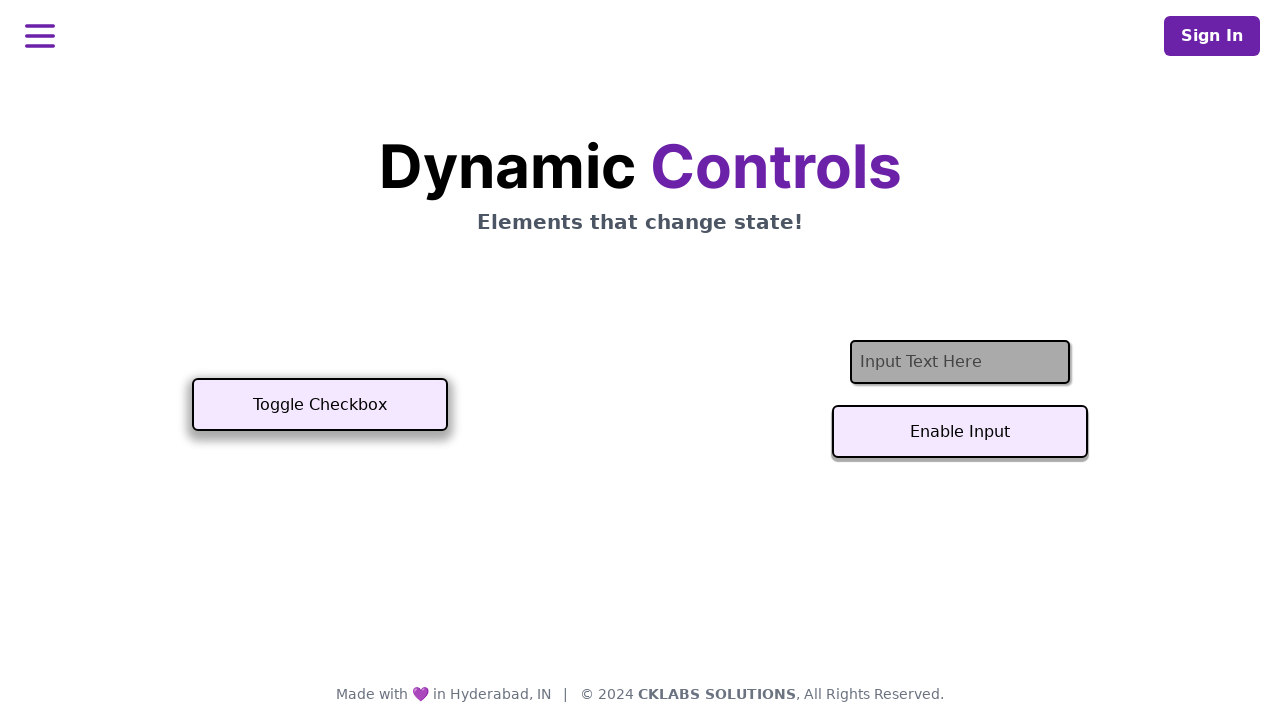

Clicked toggle button to show the checkbox at (320, 405) on xpath=//div[@id='checkboxDiv']//following-sibling::button
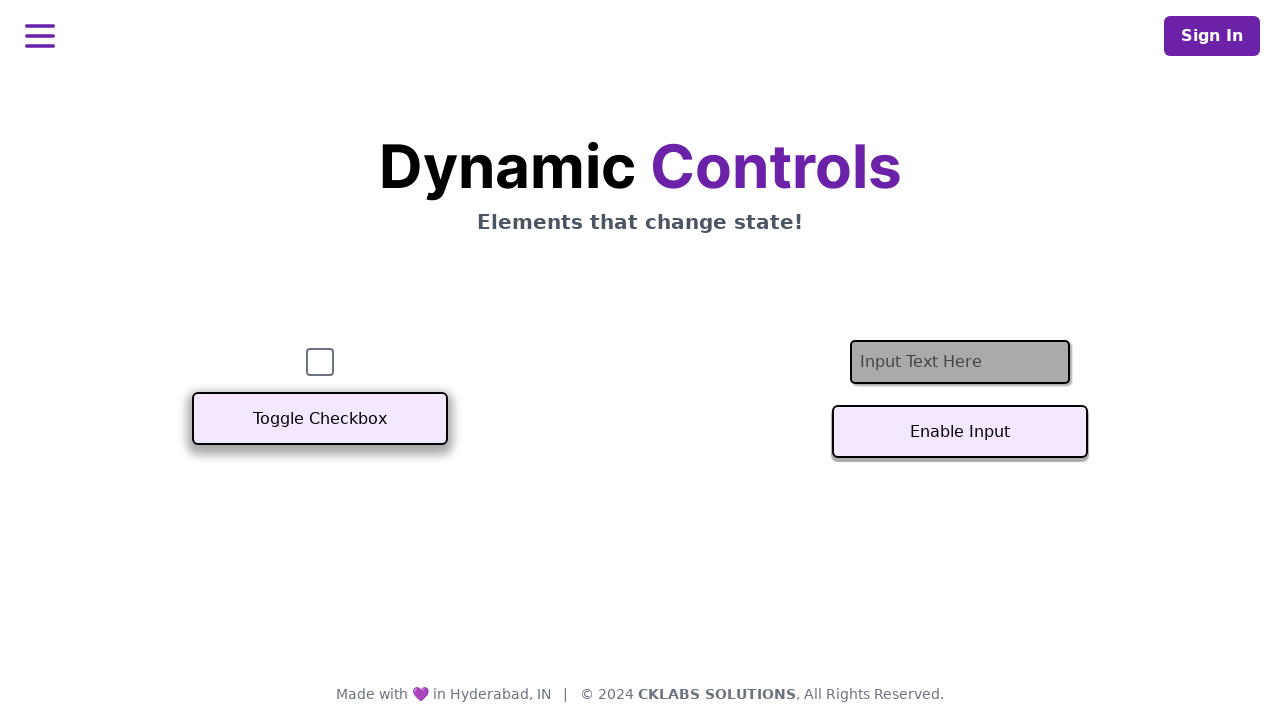

Checkbox is now visible on the page
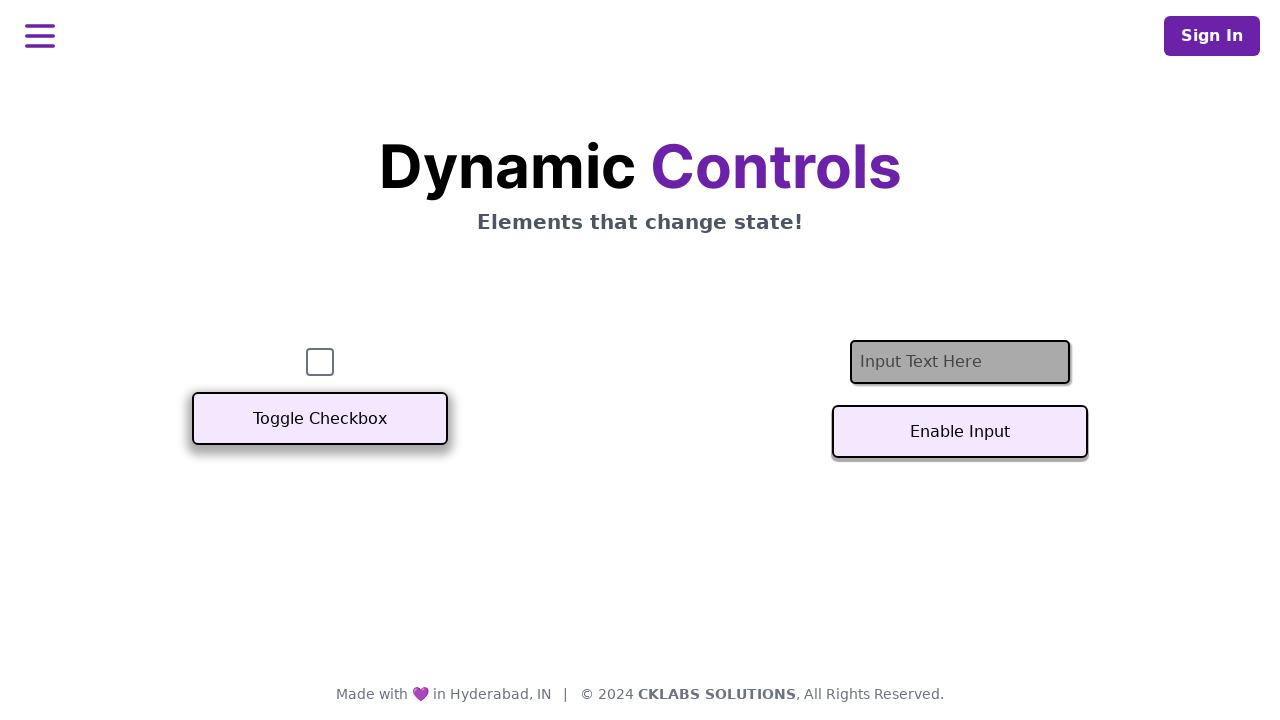

Clicked the checkbox element at (320, 362) on #checkbox
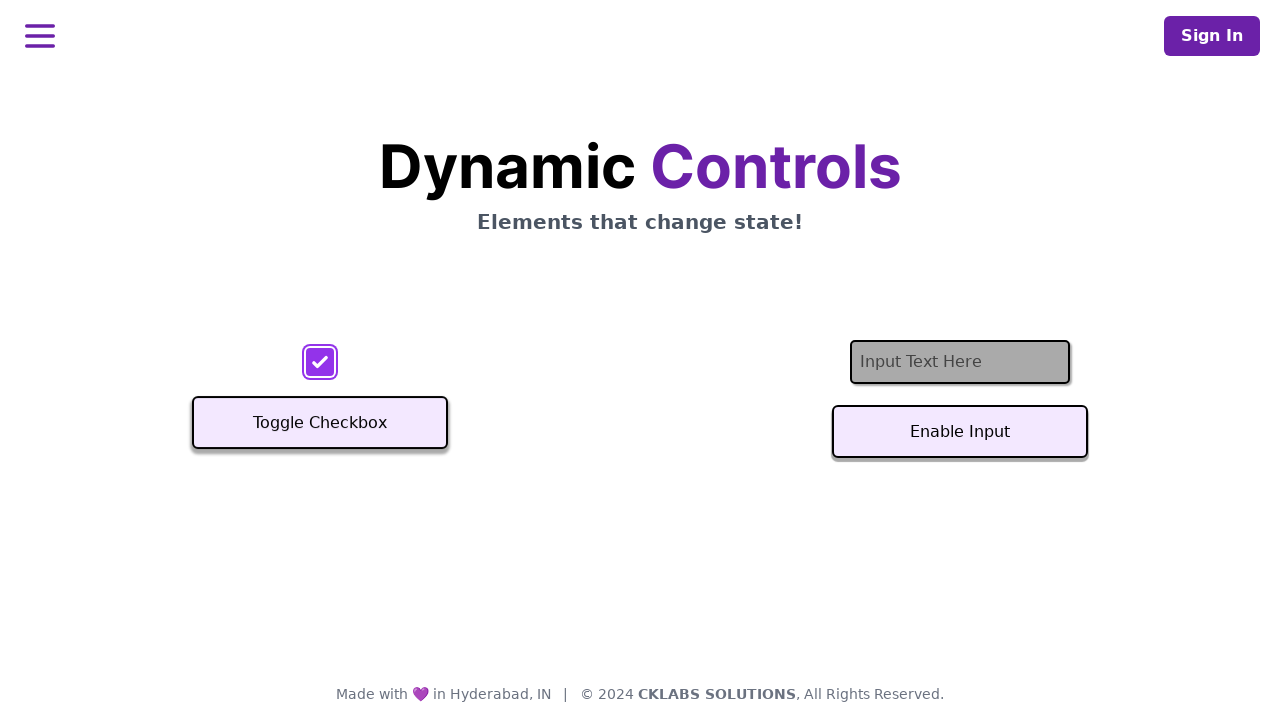

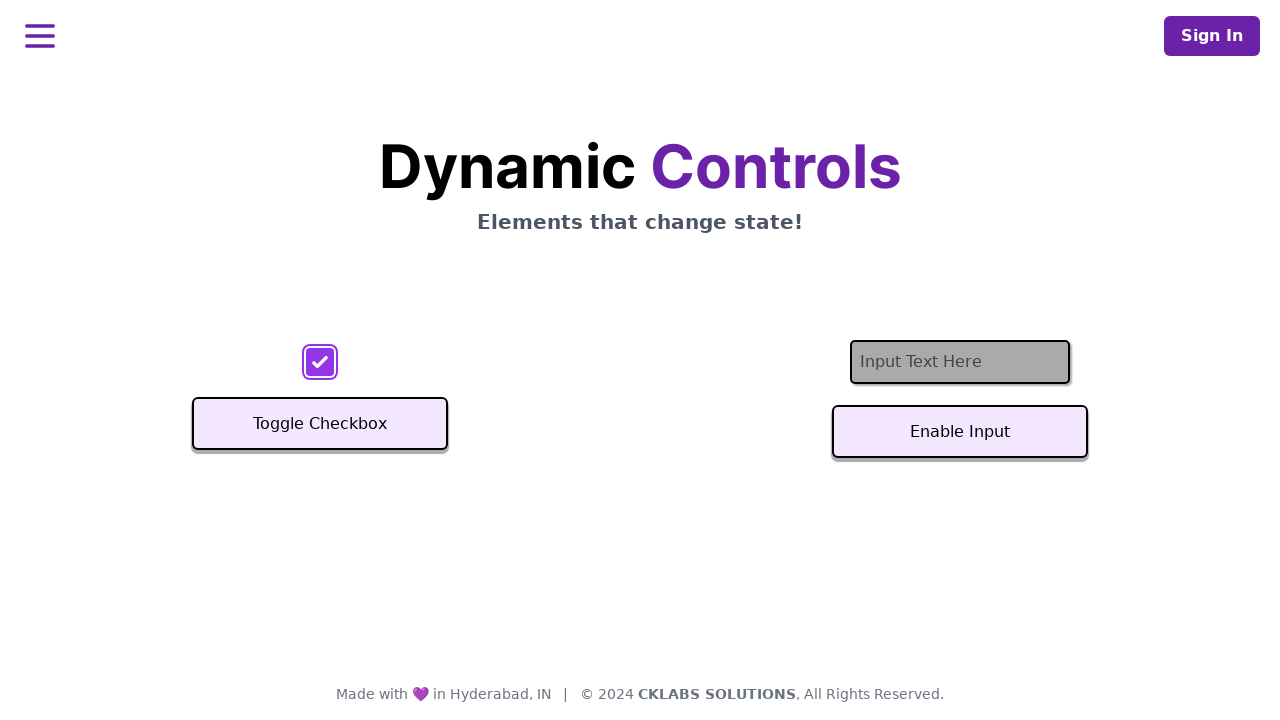